Tests alert handling functionality by triggering a simple alert, reading its text, accepting it, and then interacting with a checkbox on the page

Starting URL: http://omayo.blogspot.com/

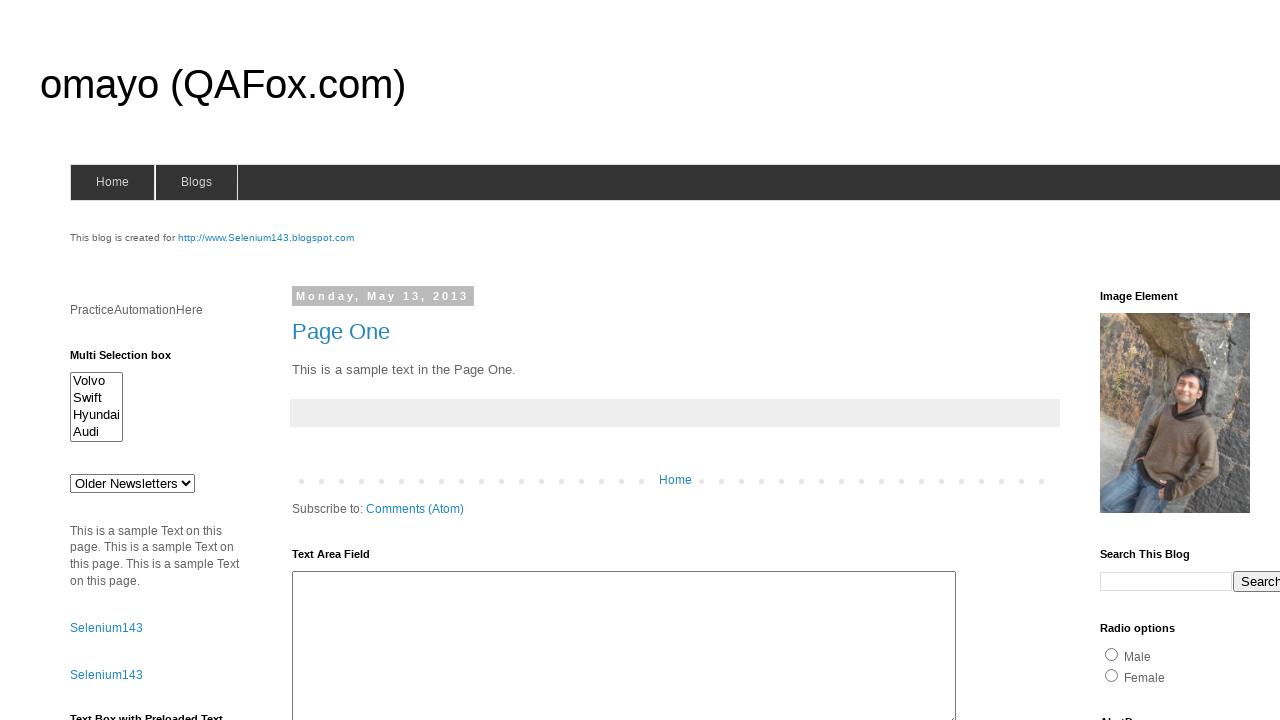

Clicked button to trigger alert at (1154, 361) on #alert1
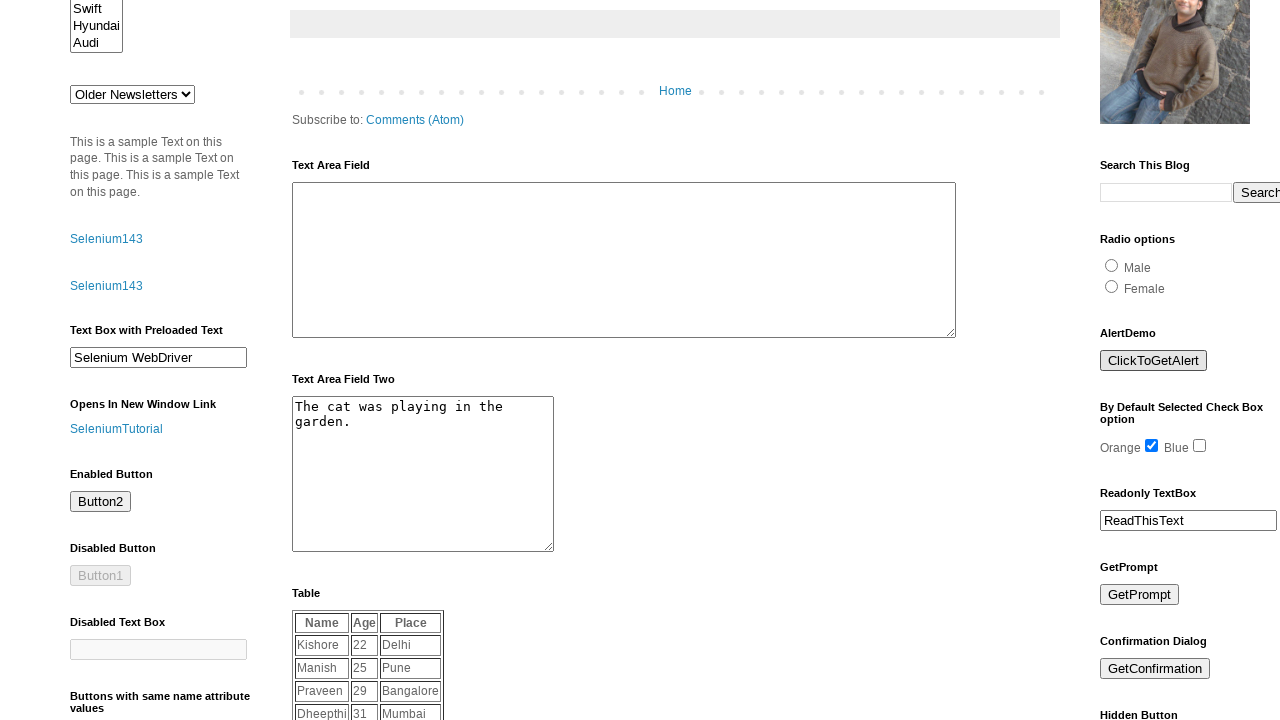

Set up dialog handler to accept alert
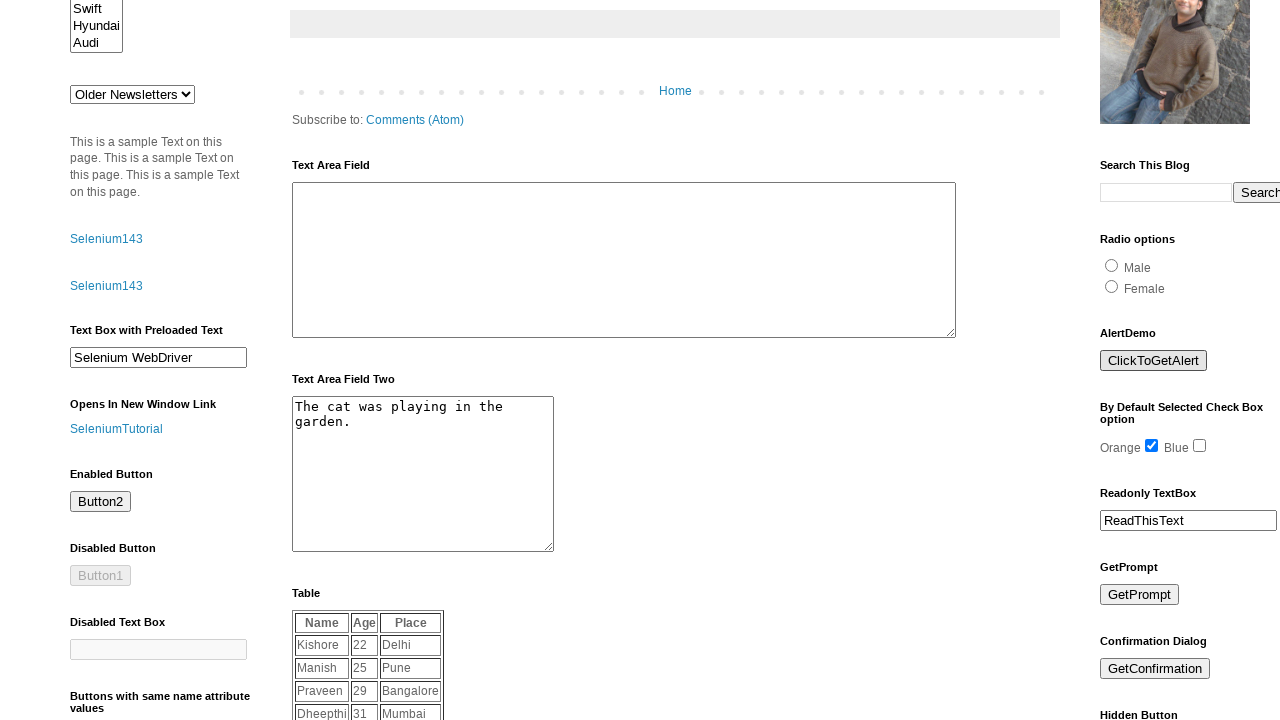

Waited for alert to be handled
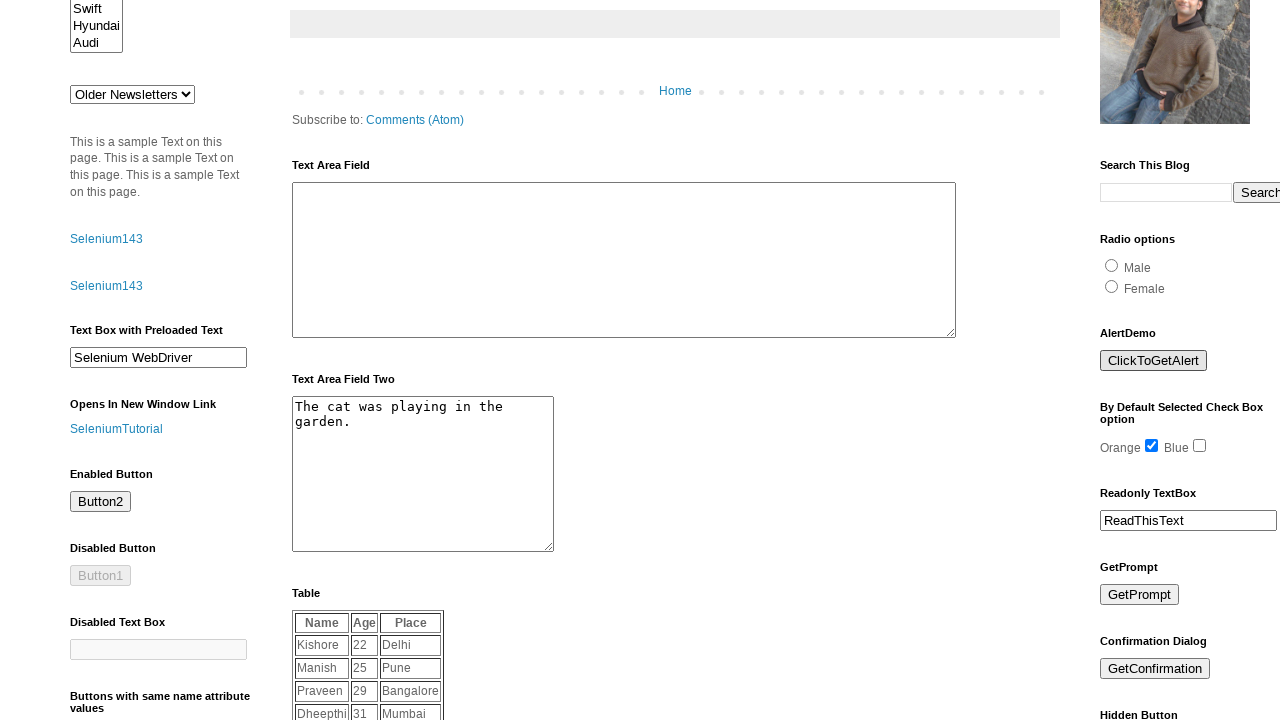

Clicked checkbox after alert was dismissed at (1200, 446) on #checkbox2
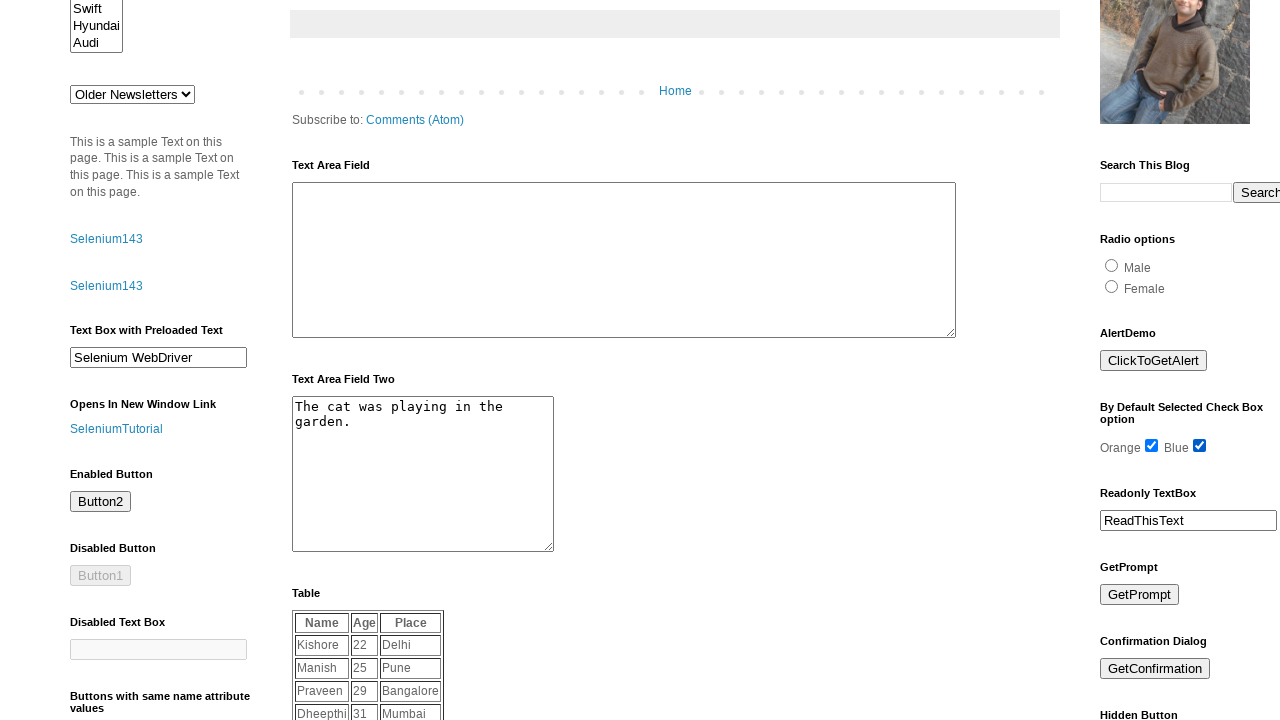

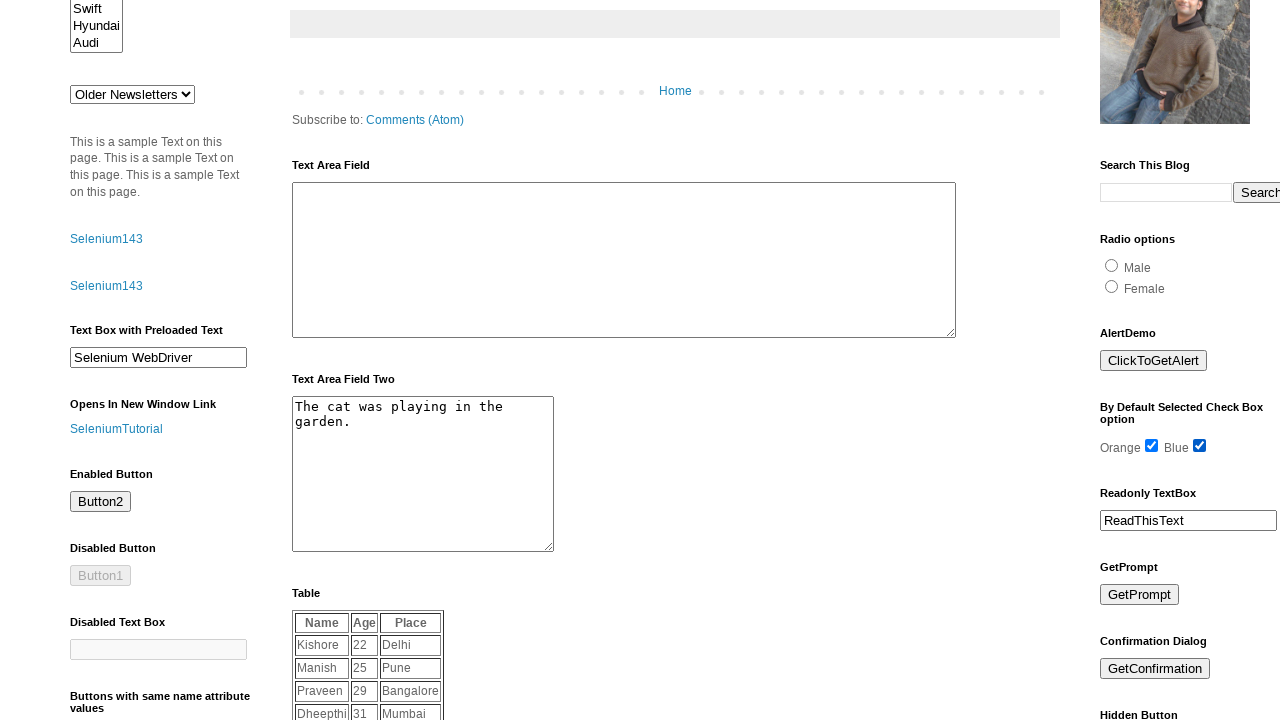